Tests that Clear completed button is hidden when no items are completed

Starting URL: https://demo.playwright.dev/todomvc

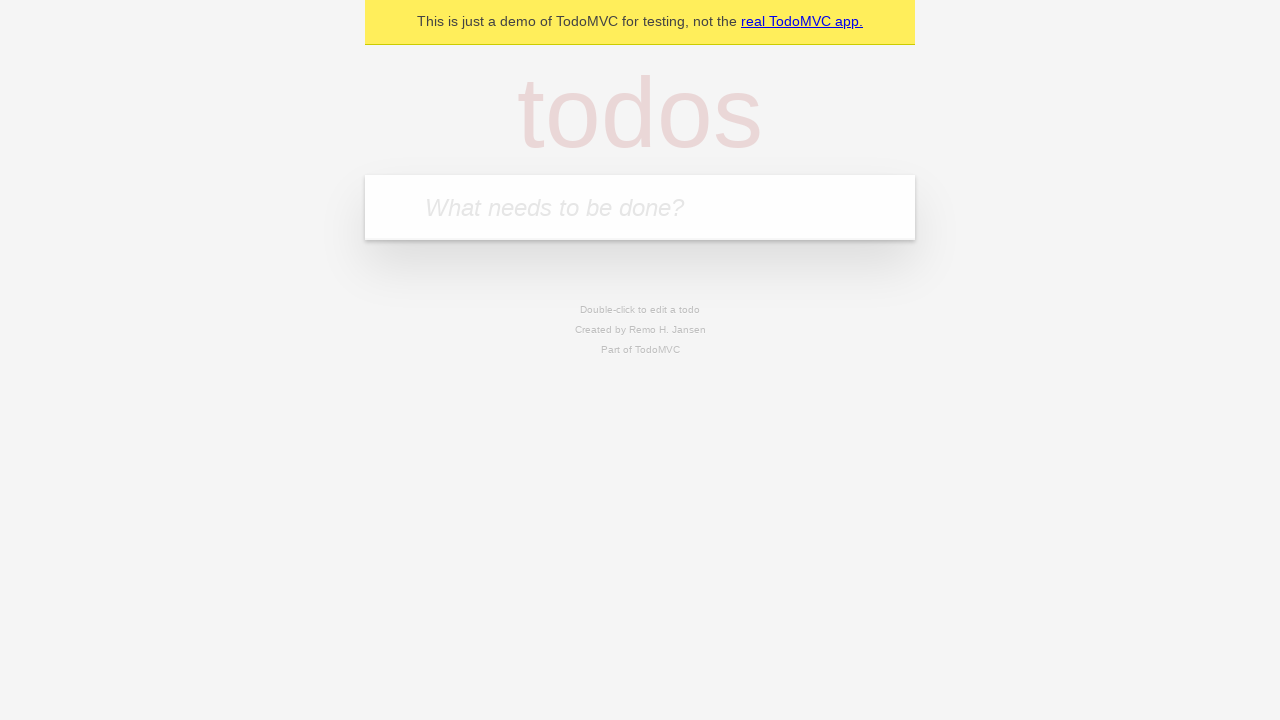

Filled input field with first todo 'buy some cheese' on internal:attr=[placeholder="What needs to be done?"i]
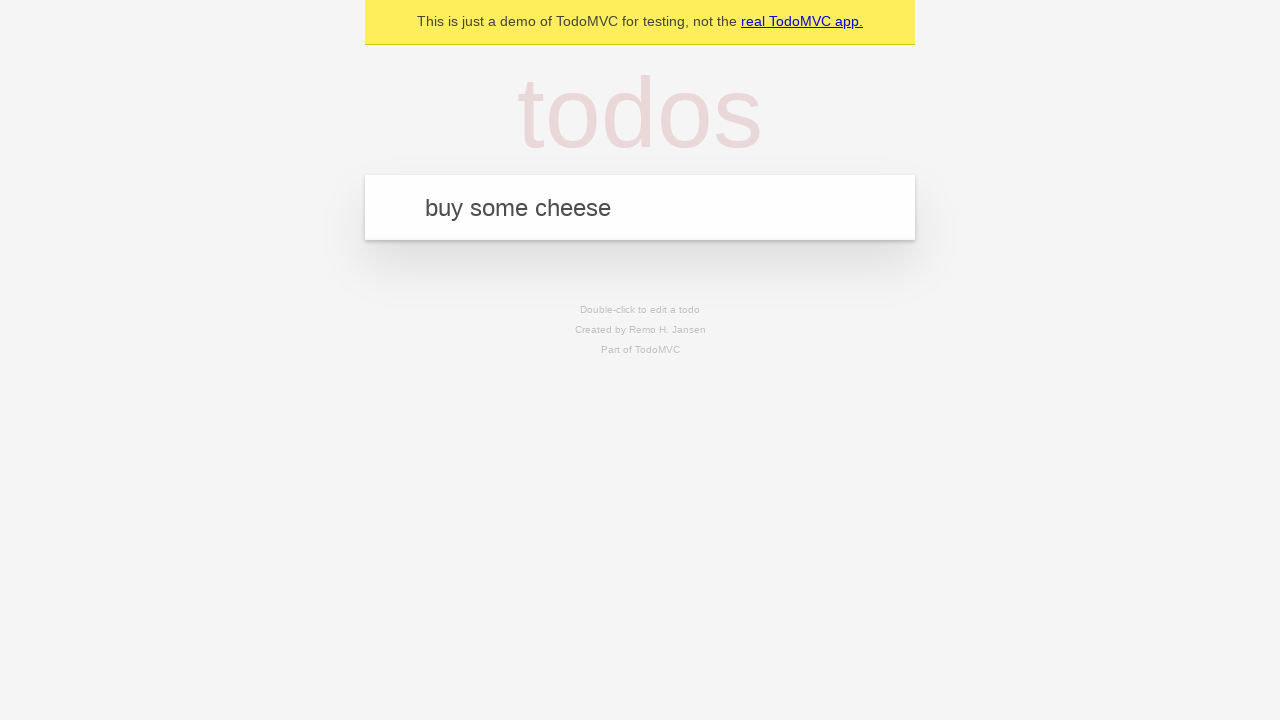

Pressed Enter to add first todo on internal:attr=[placeholder="What needs to be done?"i]
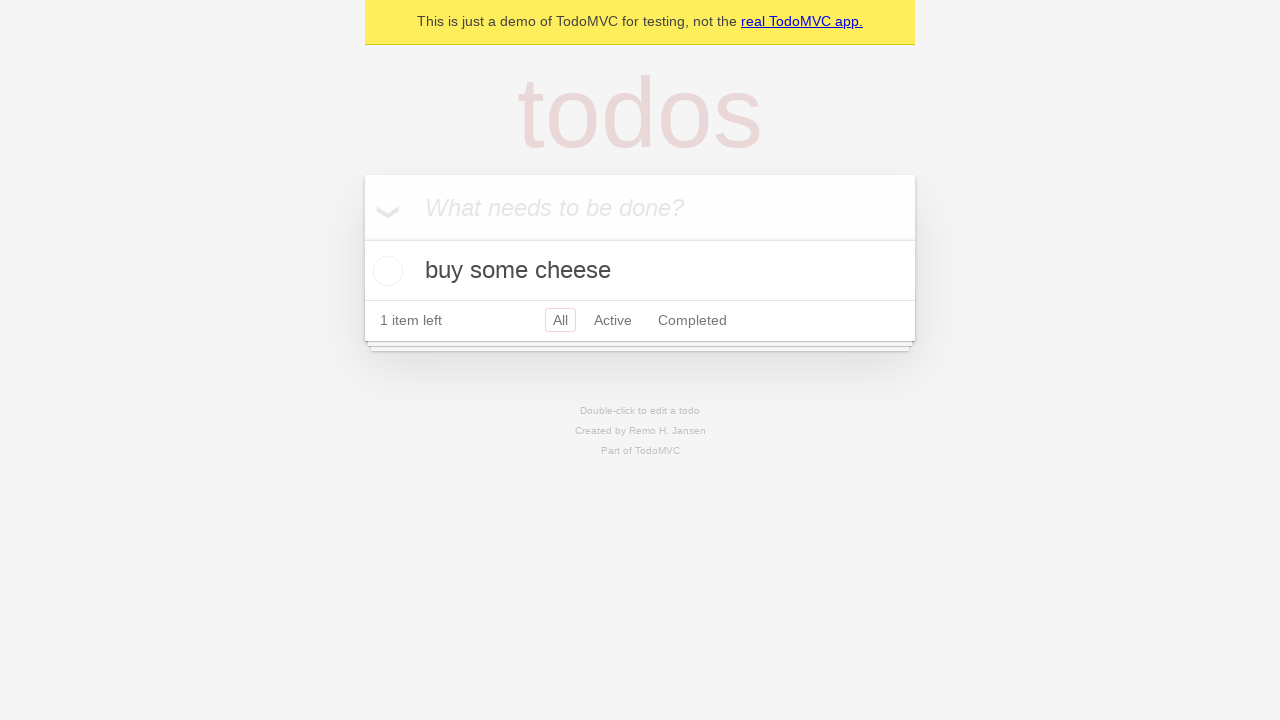

Filled input field with second todo 'feed the cat' on internal:attr=[placeholder="What needs to be done?"i]
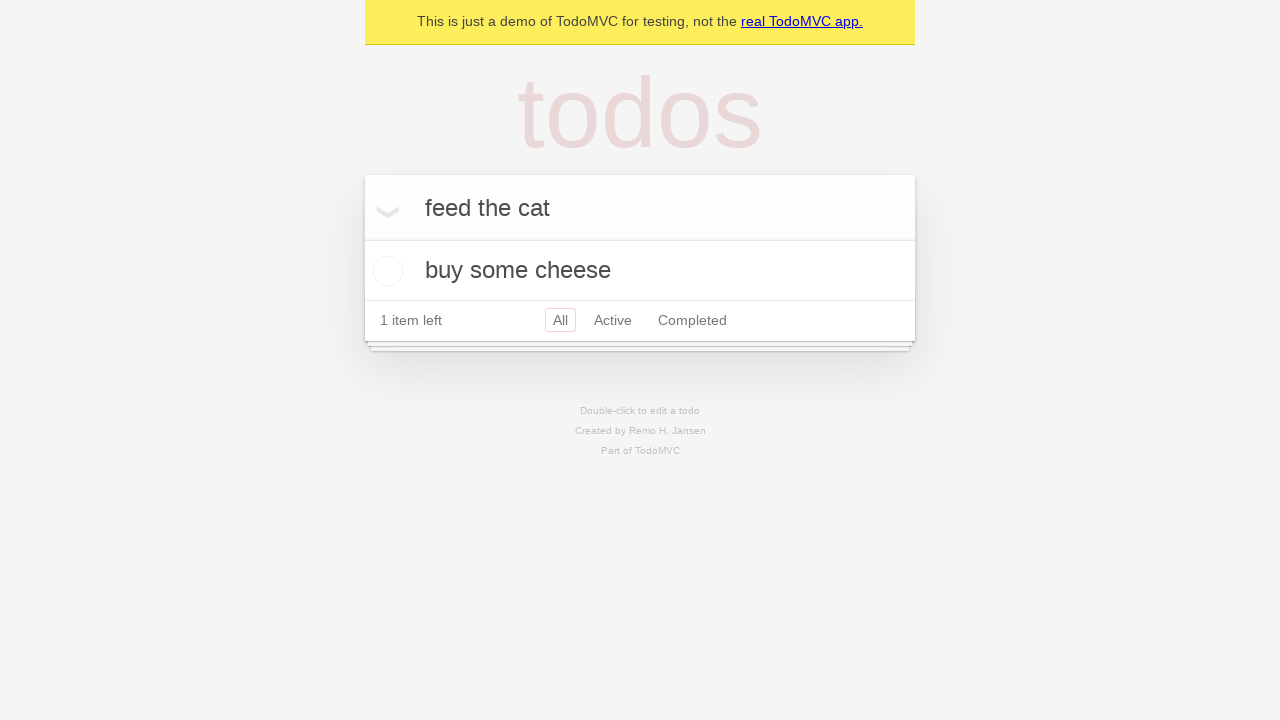

Pressed Enter to add second todo on internal:attr=[placeholder="What needs to be done?"i]
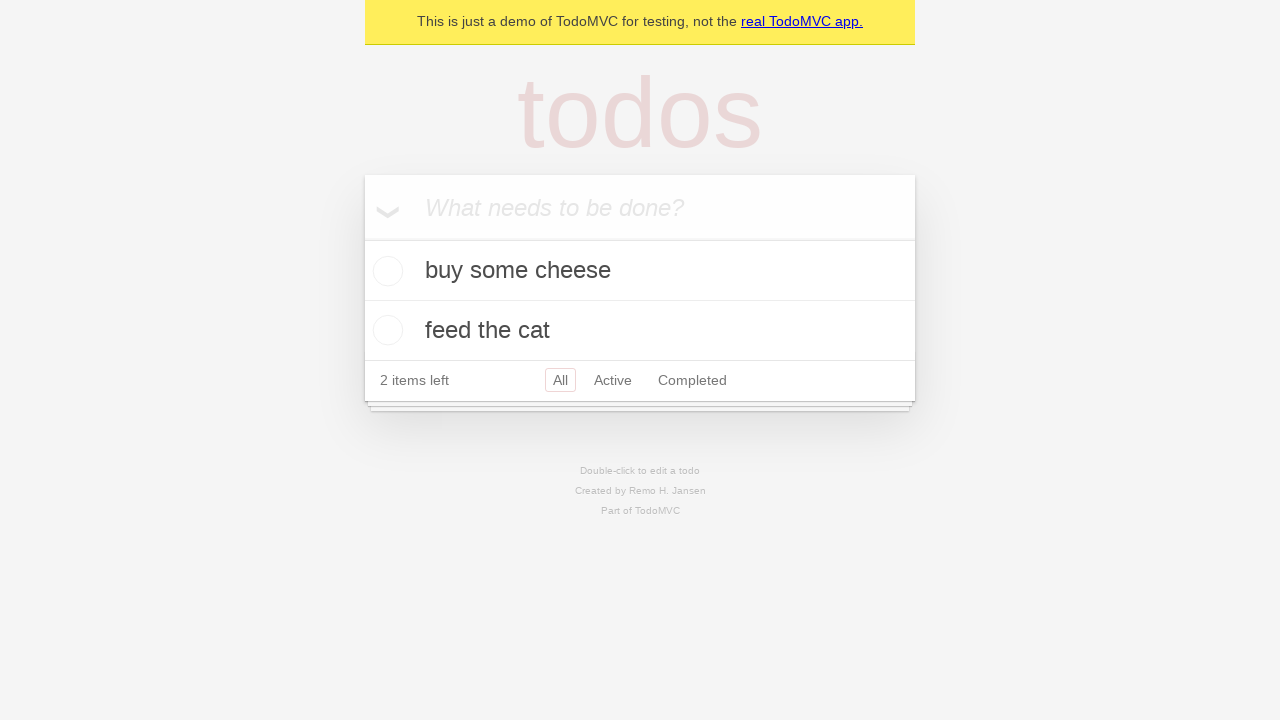

Filled input field with third todo 'book a doctors appointment' on internal:attr=[placeholder="What needs to be done?"i]
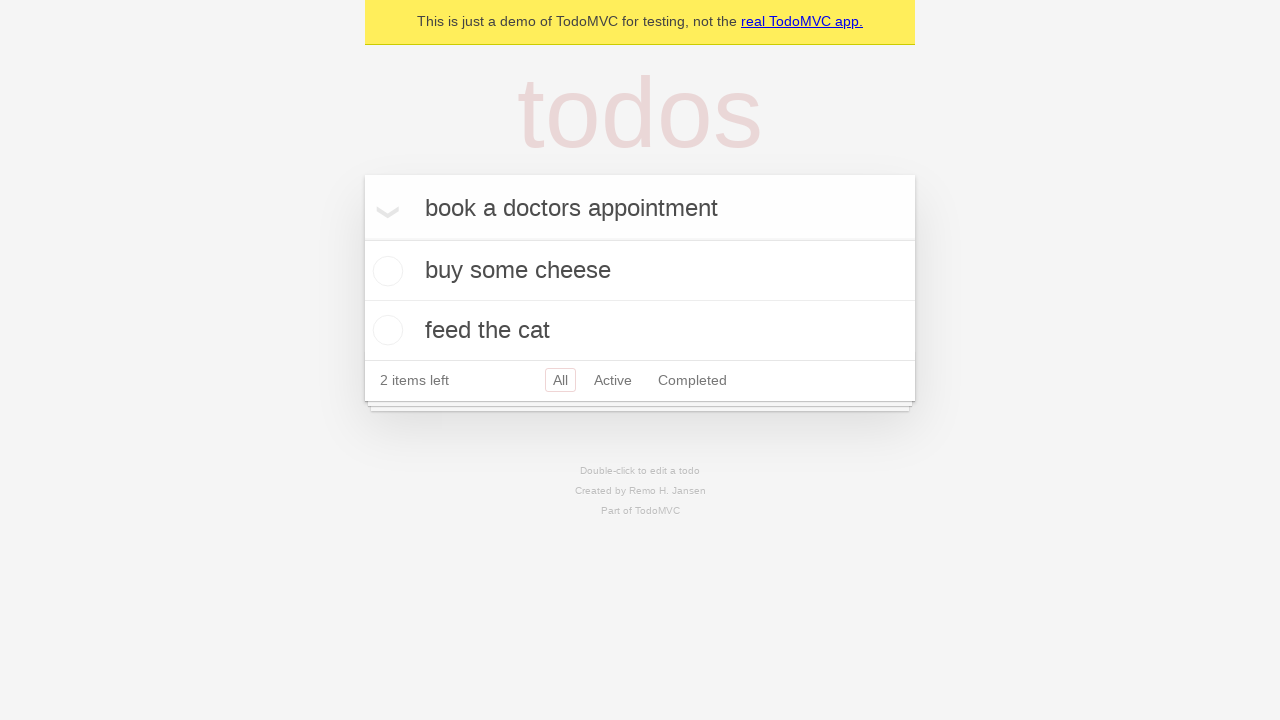

Pressed Enter to add third todo on internal:attr=[placeholder="What needs to be done?"i]
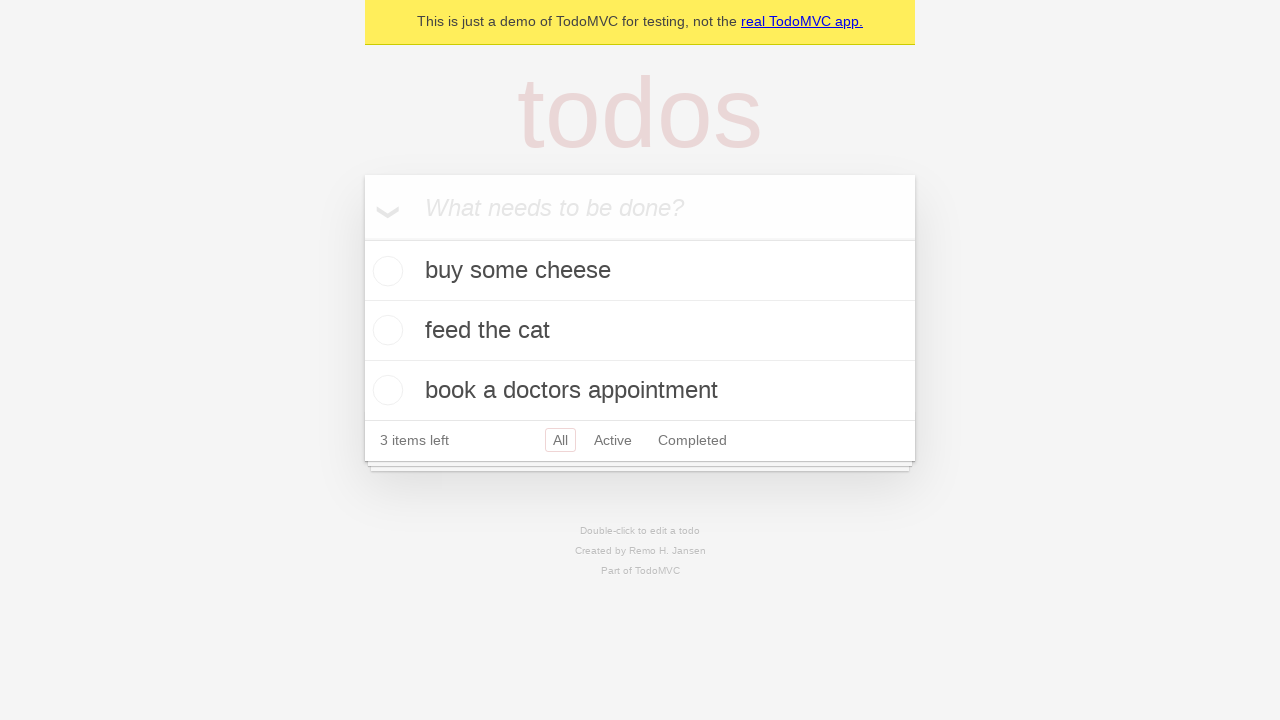

Checked the first todo item at (385, 271) on .todo-list li .toggle >> nth=0
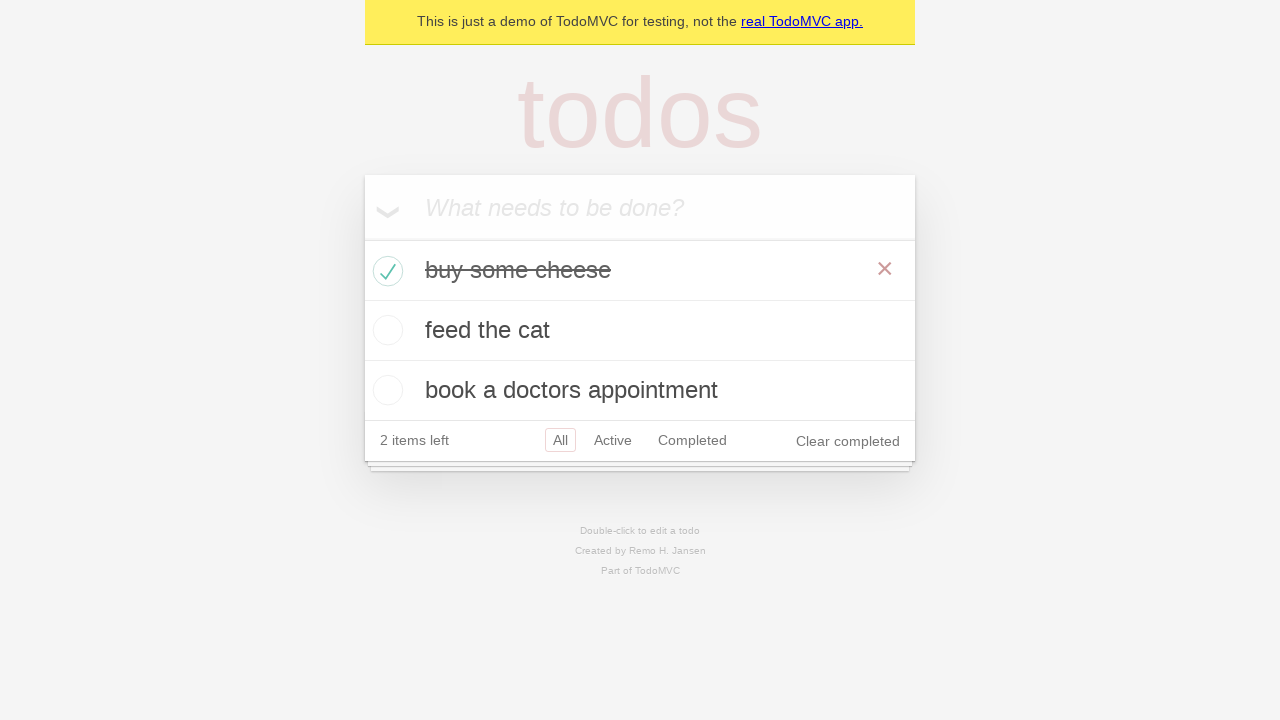

Clicked 'Clear completed' button to remove completed todo at (848, 441) on internal:role=button[name="Clear completed"i]
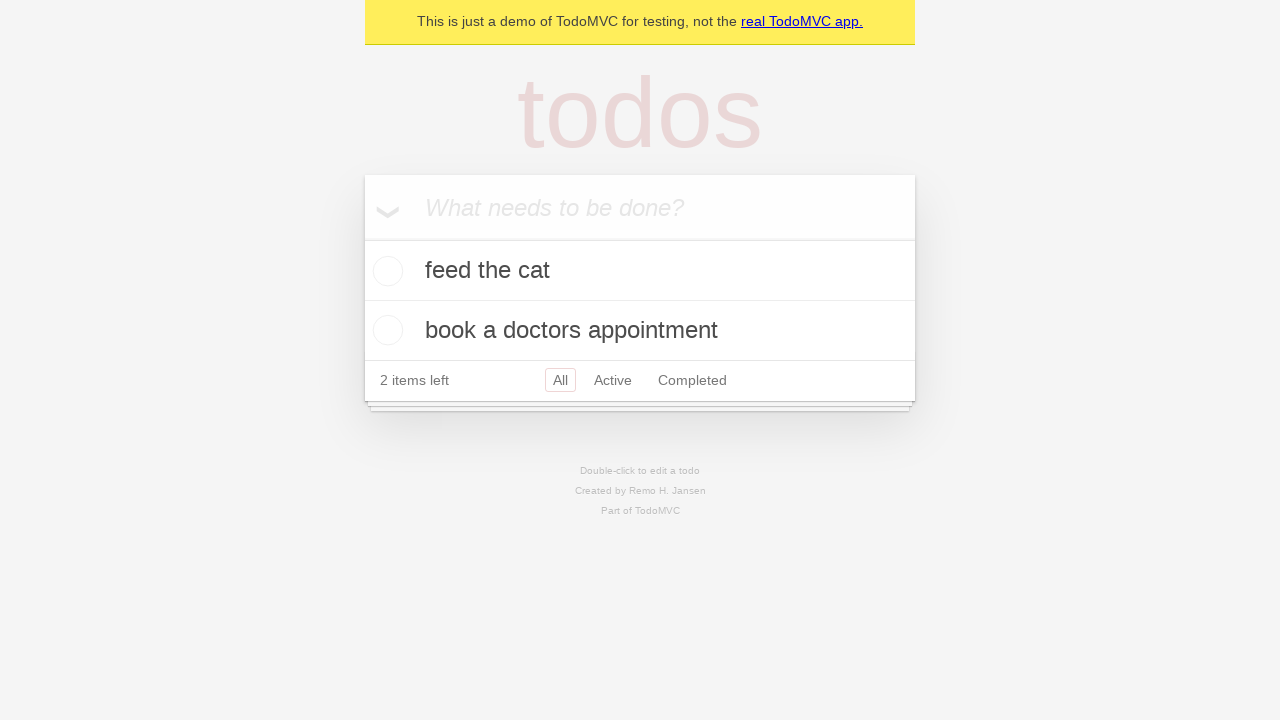

Verified that 'Clear completed' button is hidden when no items are completed
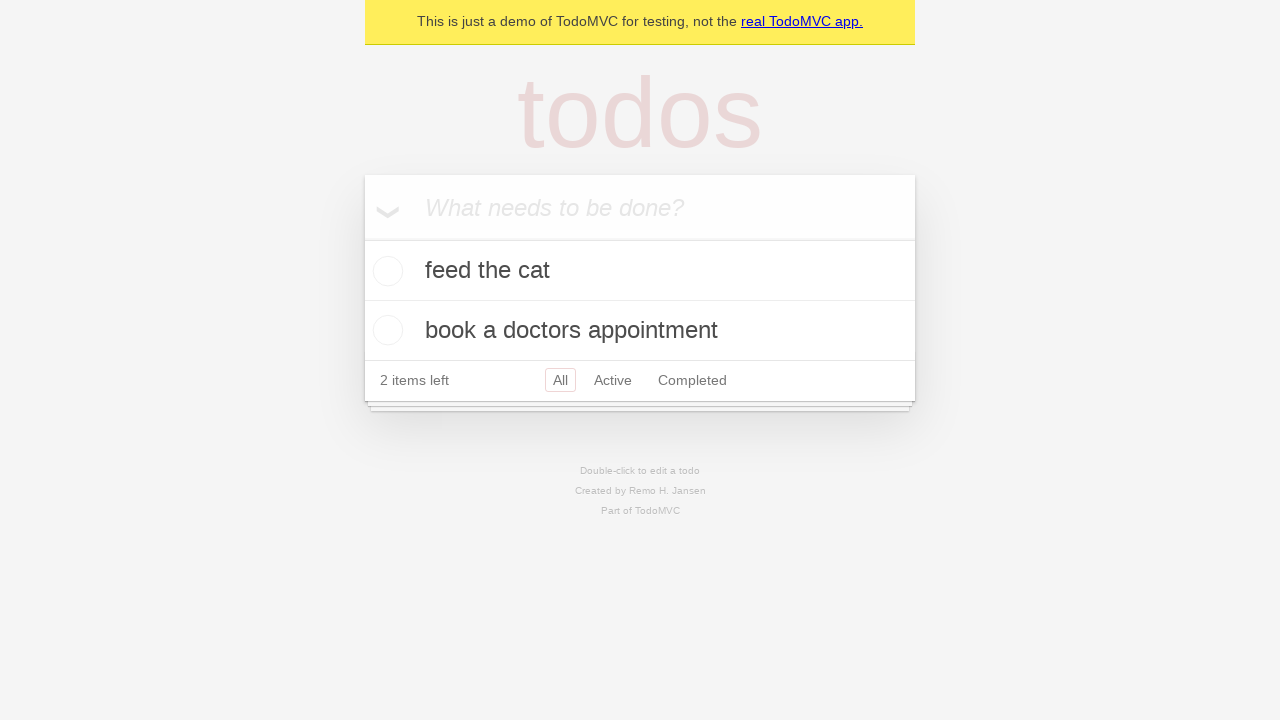

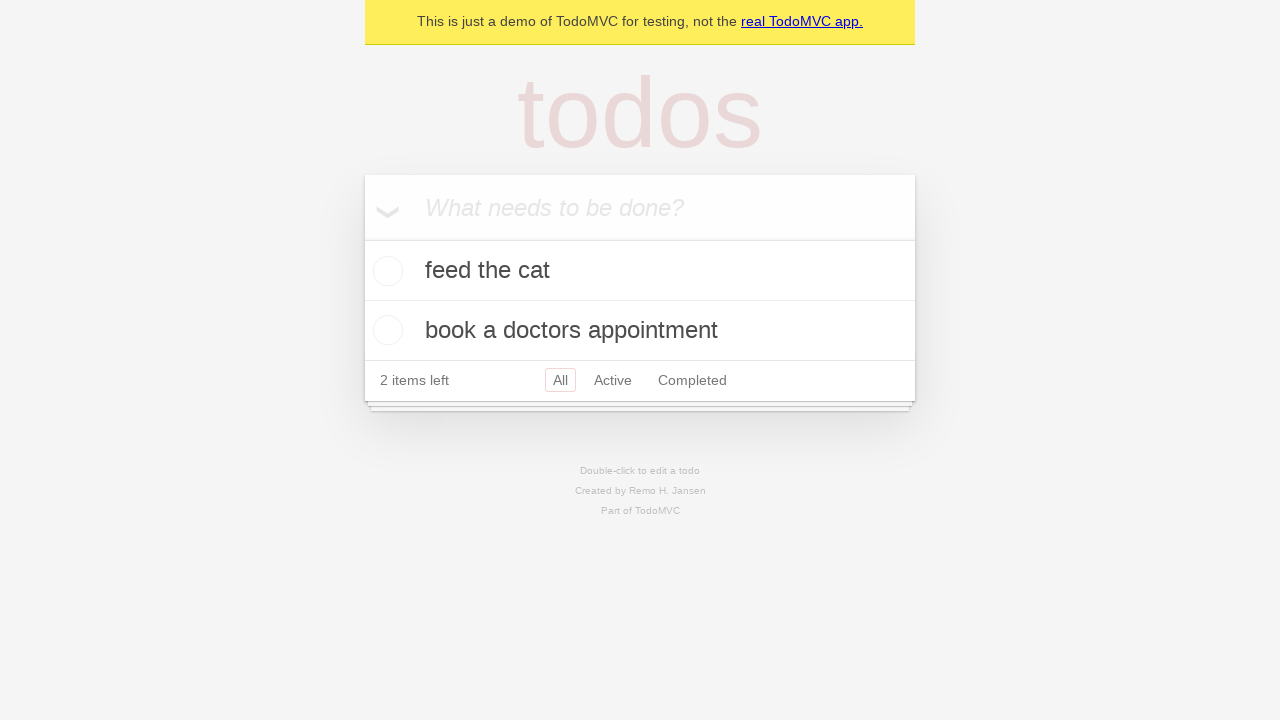